Tests JavaScript-based click execution and mouse hover actions on the add/remove elements demo page by clicking a button via JavaScript and then hovering over it.

Starting URL: http://the-internet.herokuapp.com/add_remove_elements/

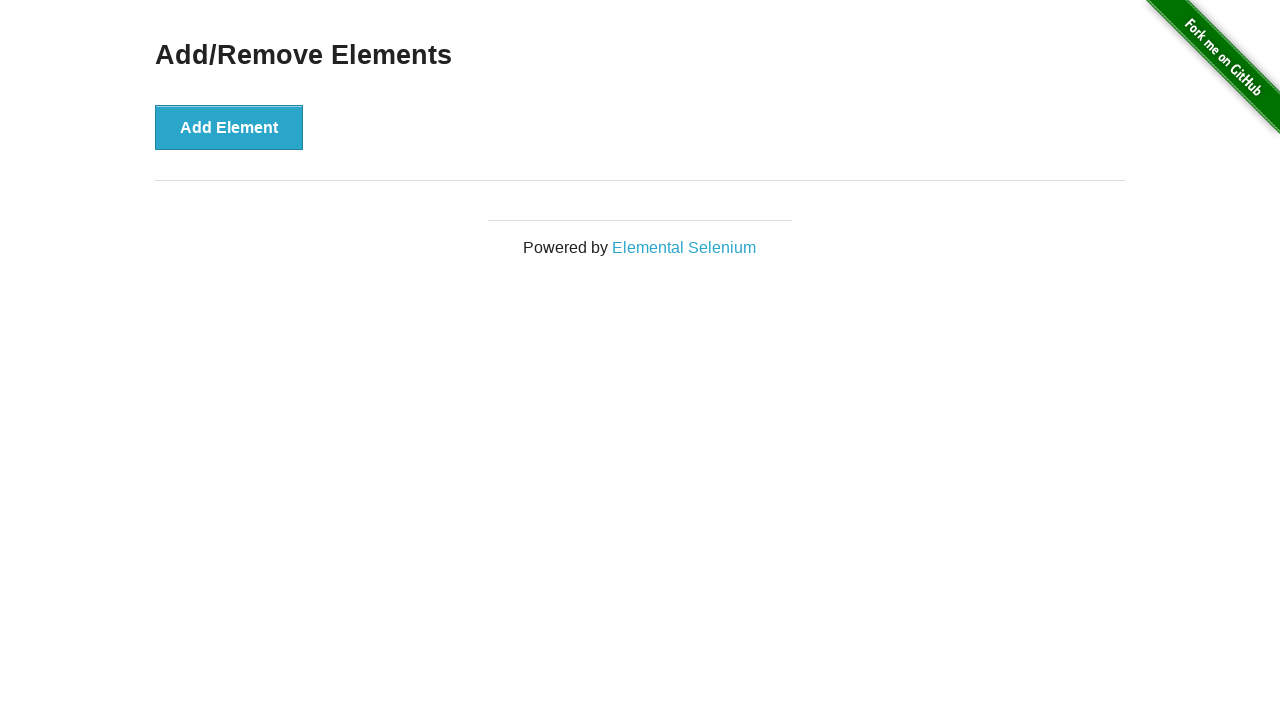

Waited for add/remove button to be visible
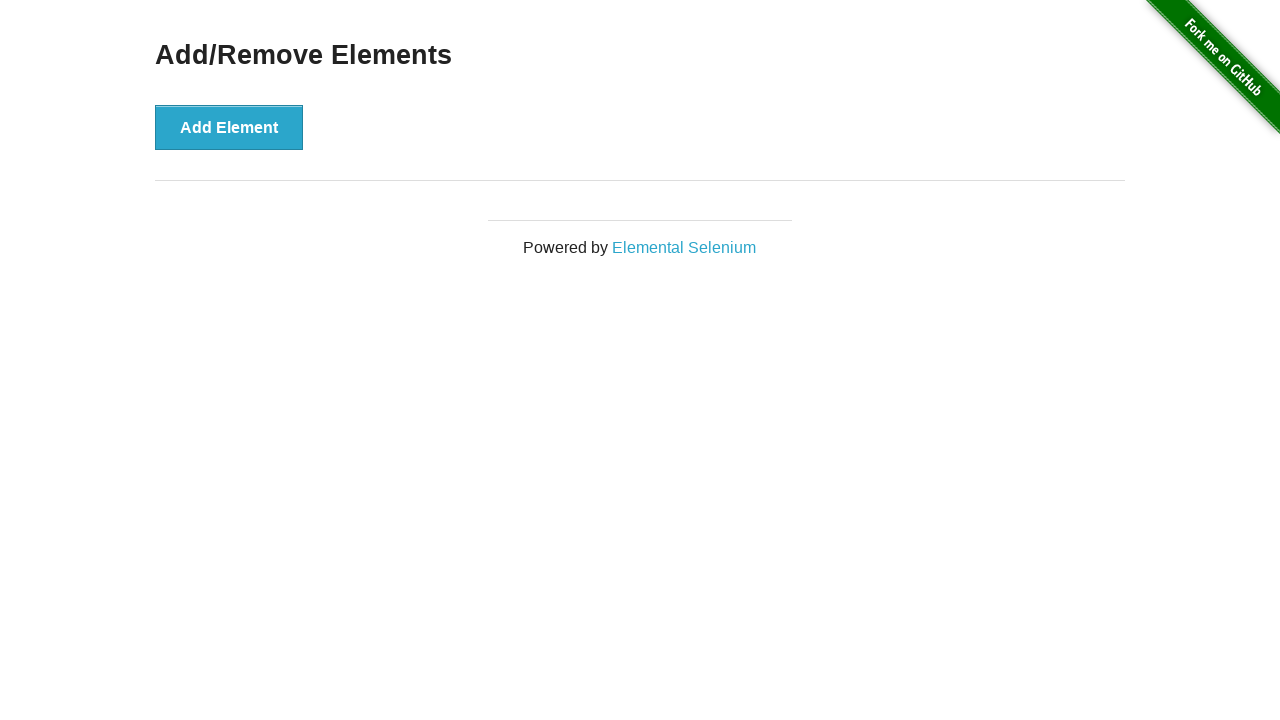

Executed JavaScript click on the button
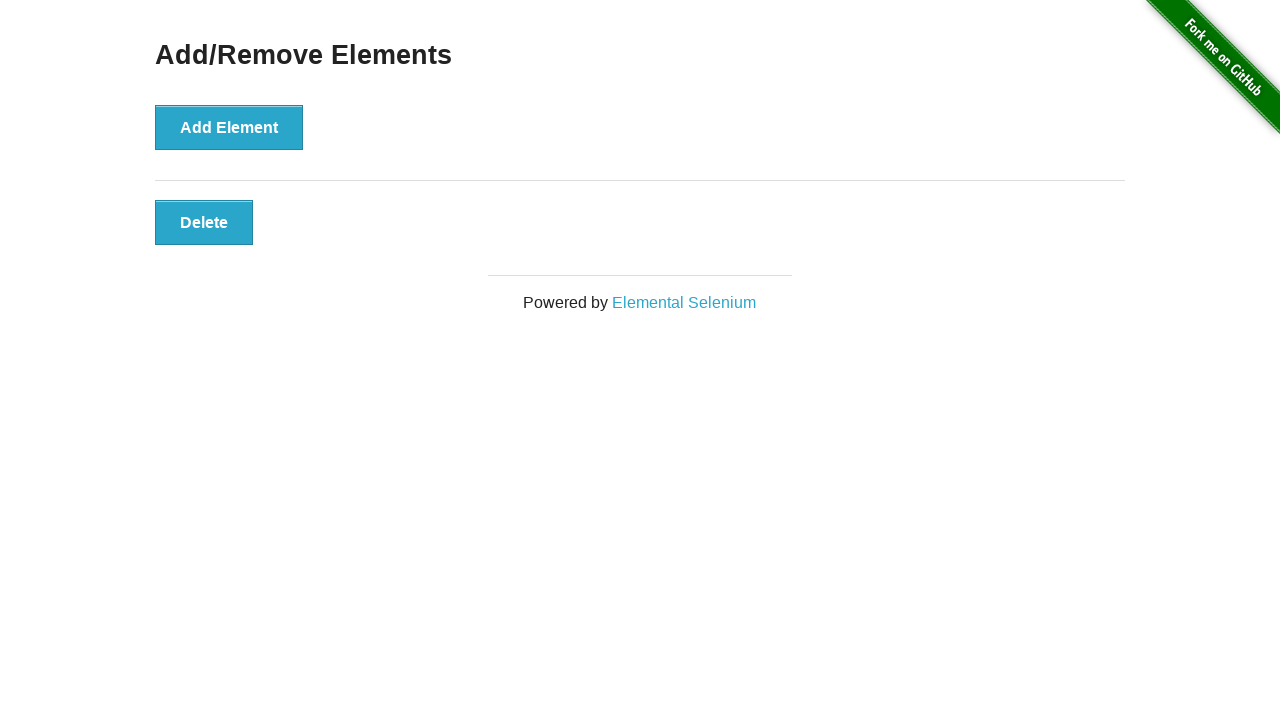

Hovered mouse over the button element
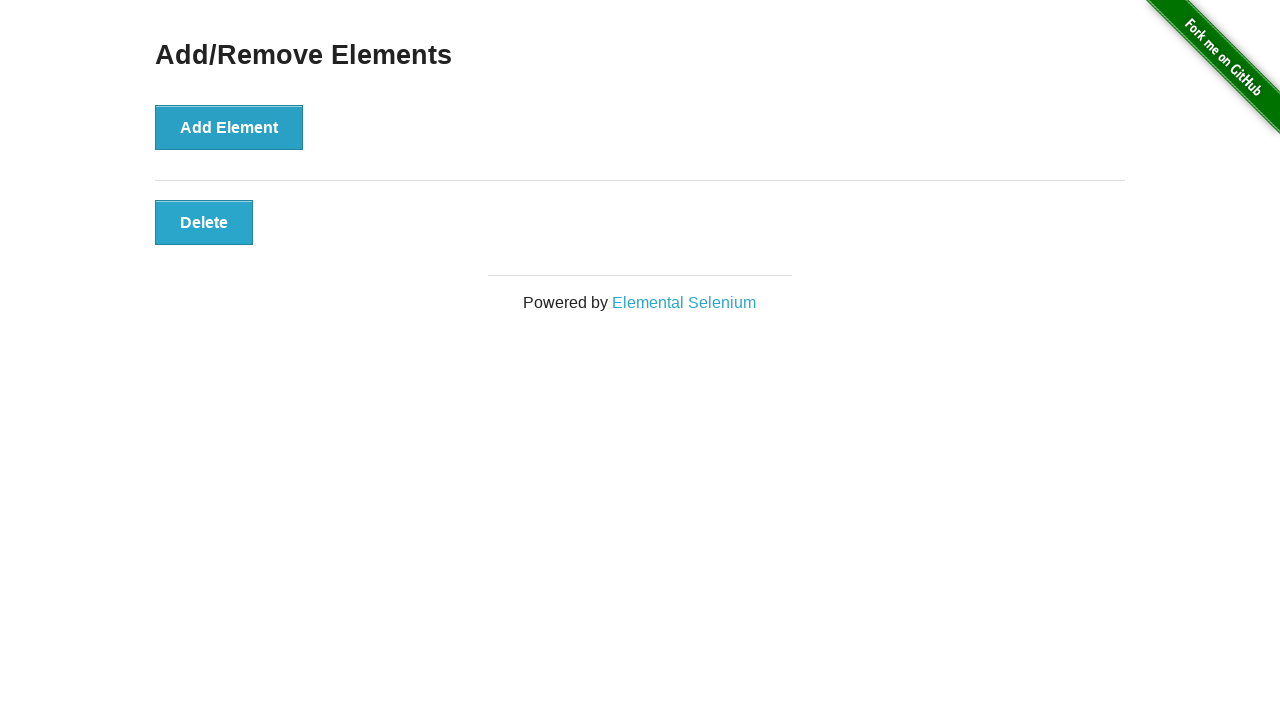

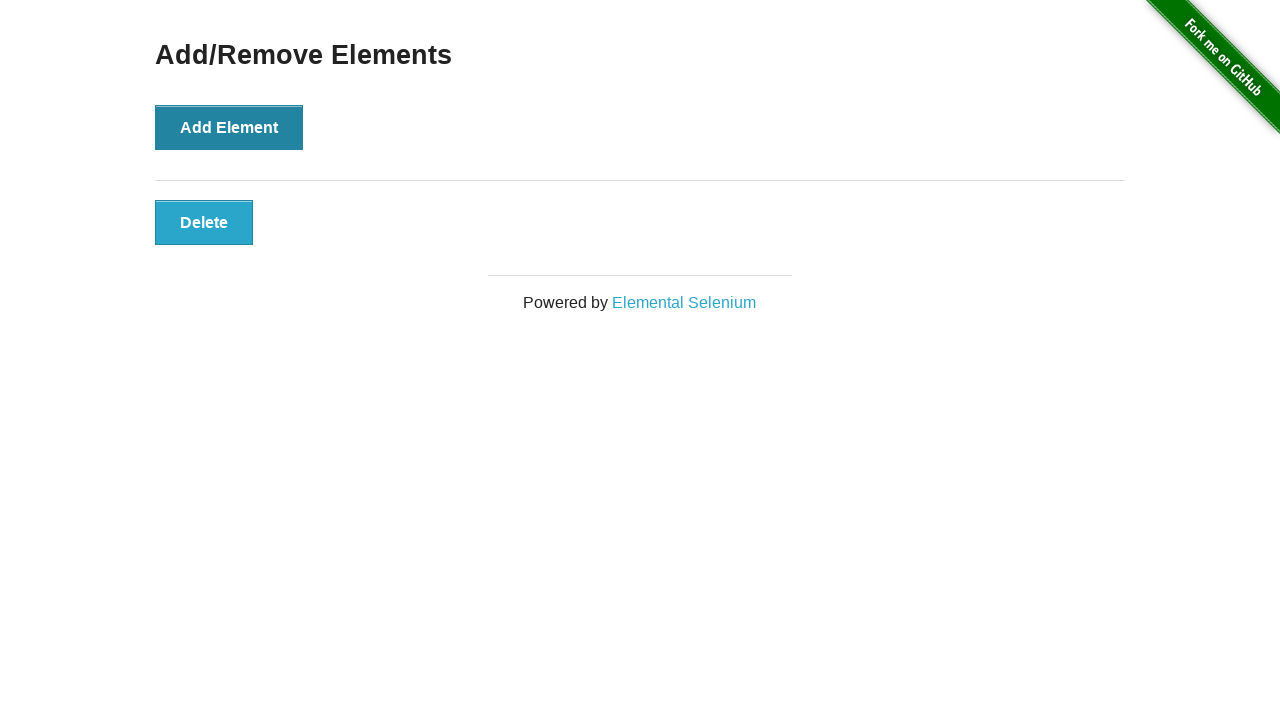